Navigates to Next Generation Automation blog post when Firefox browser is selected

Starting URL: https://www.nextgenerationautomation.com/post/selenium-coding-exercises

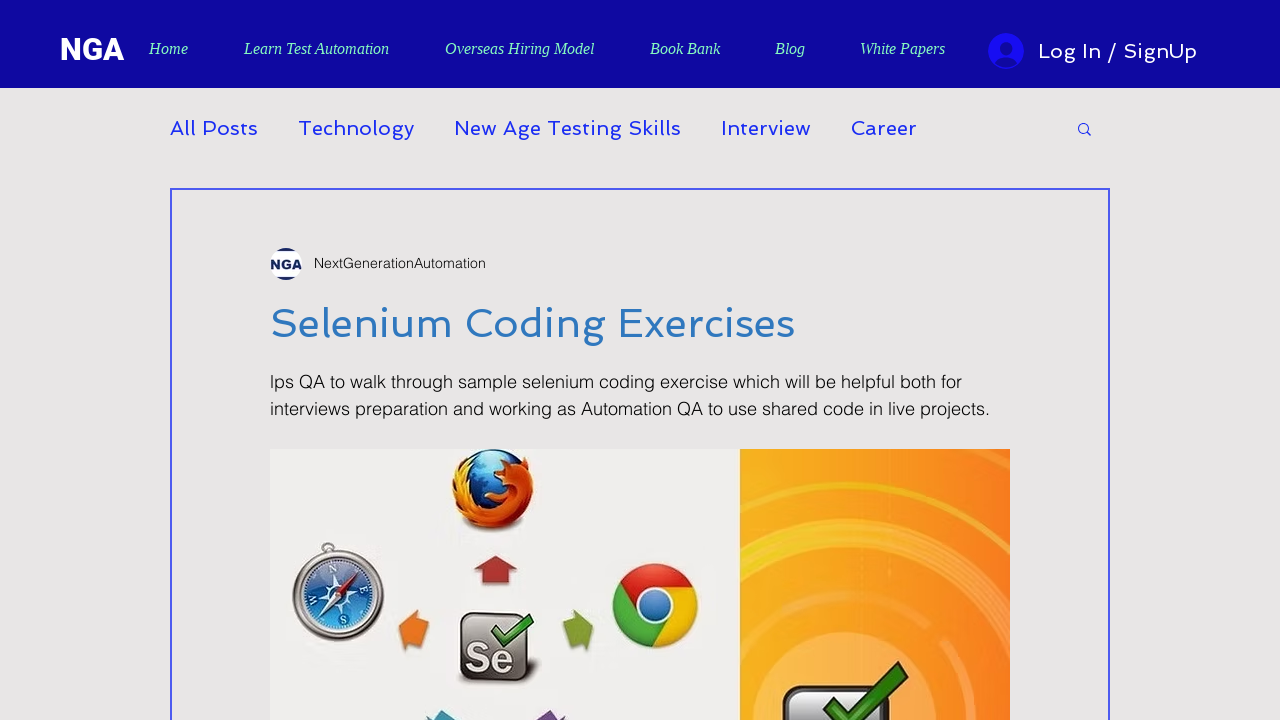

Waited for page to reach networkidle state at Selenium coding exercises blog post
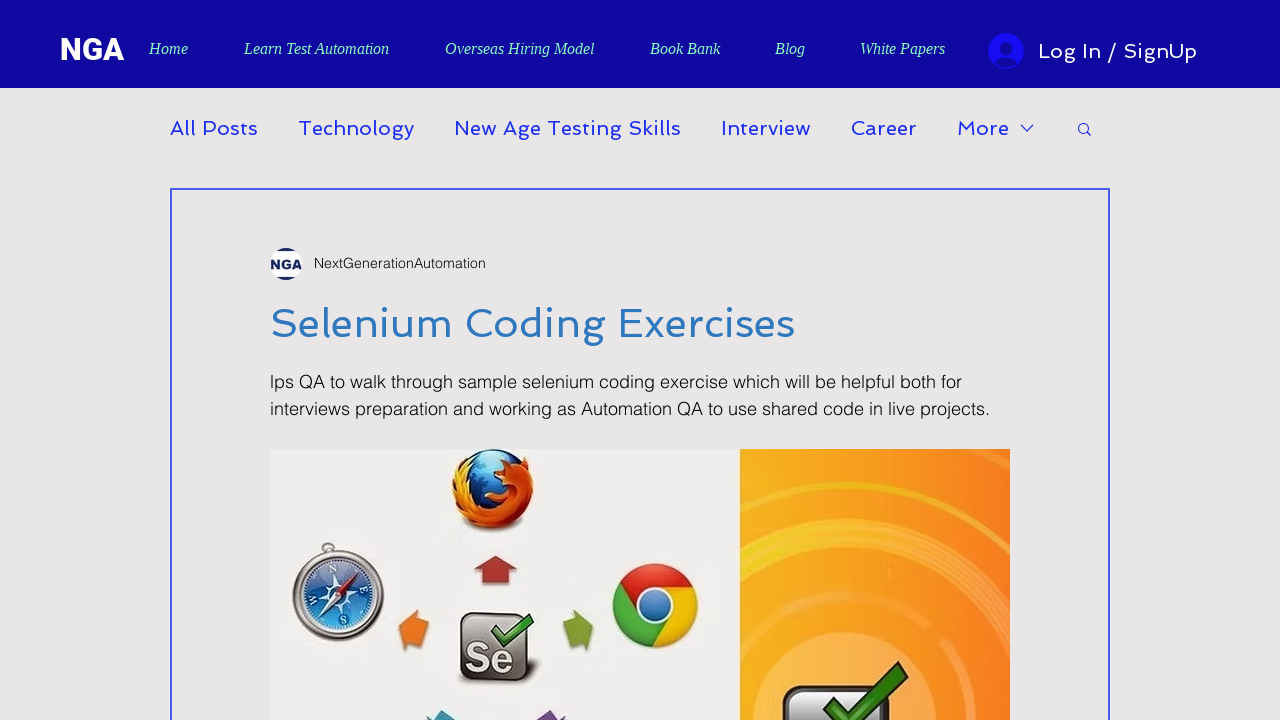

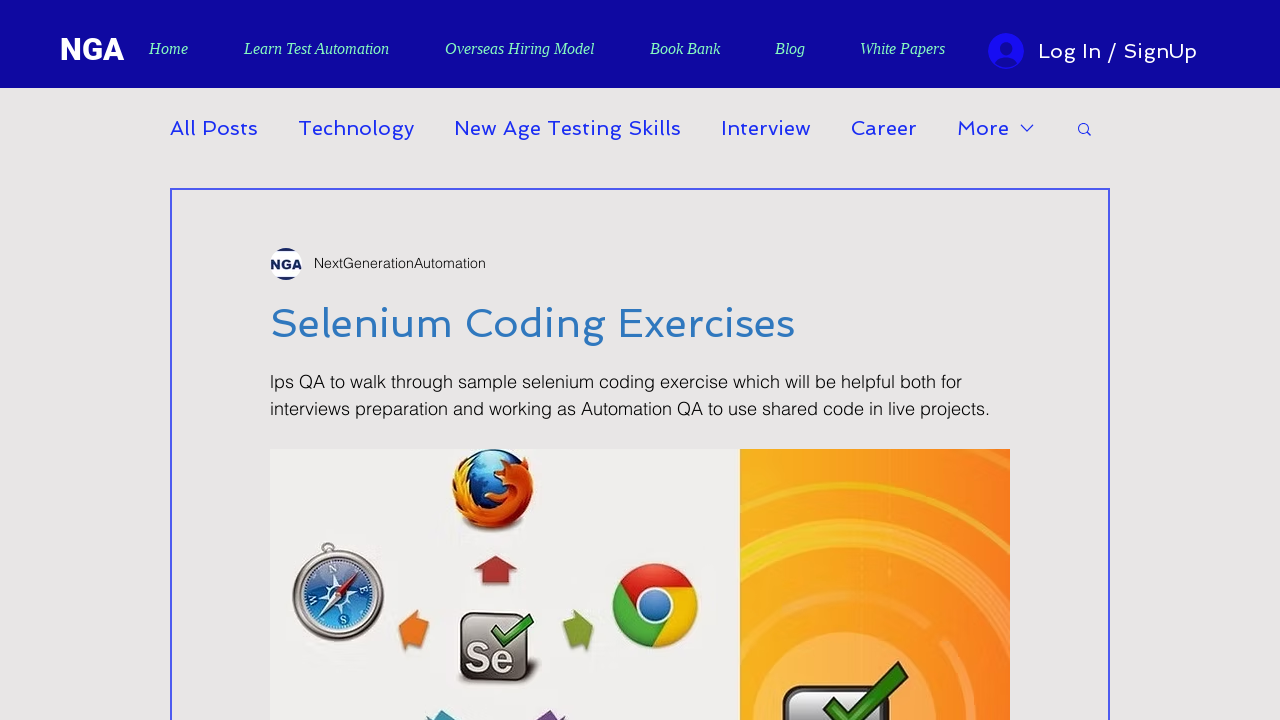